Tests that main and footer sections become visible when items are added

Starting URL: https://demo.playwright.dev/todomvc

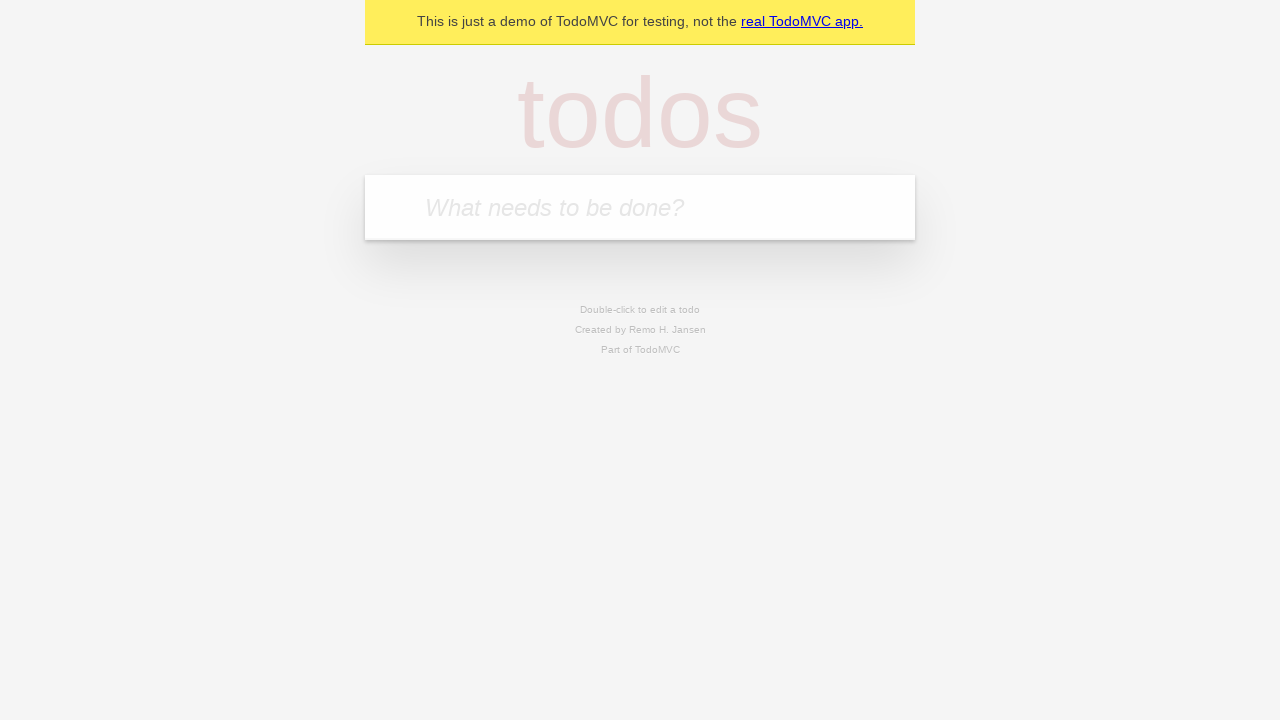

Located the 'What needs to be done?' input field
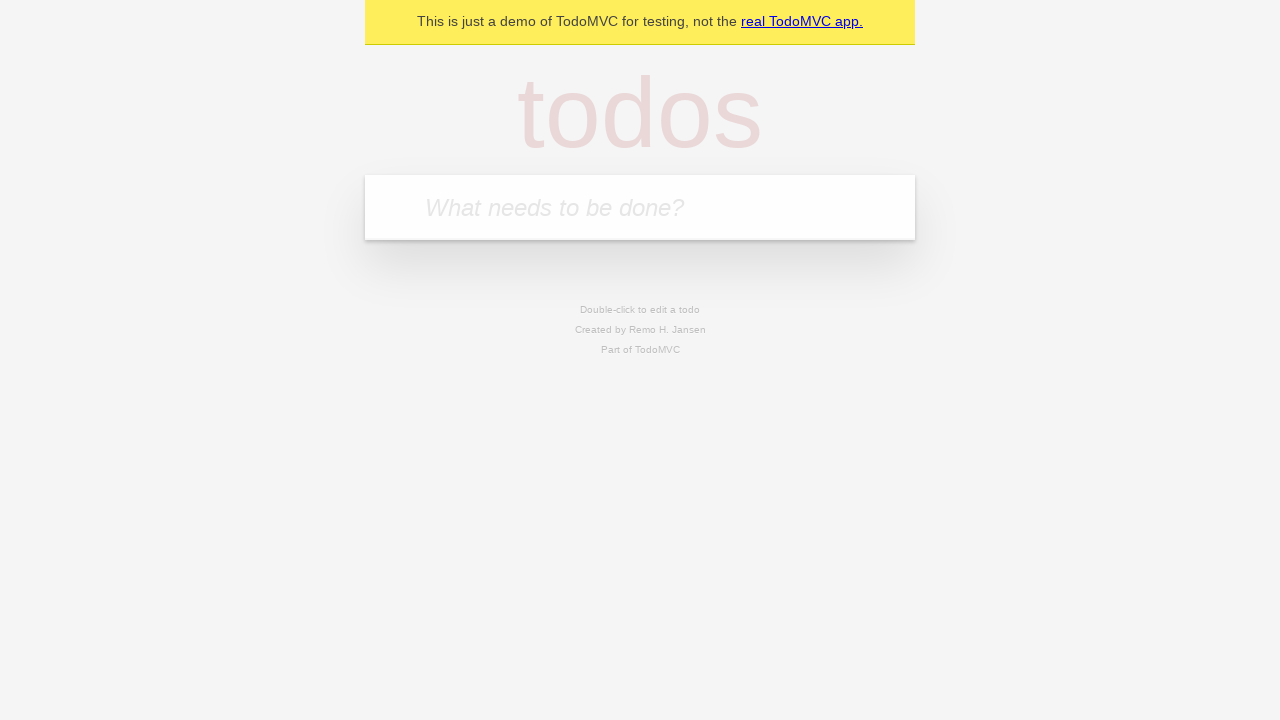

Filled the todo input with 'buy some cheese' on internal:attr=[placeholder="What needs to be done?"i]
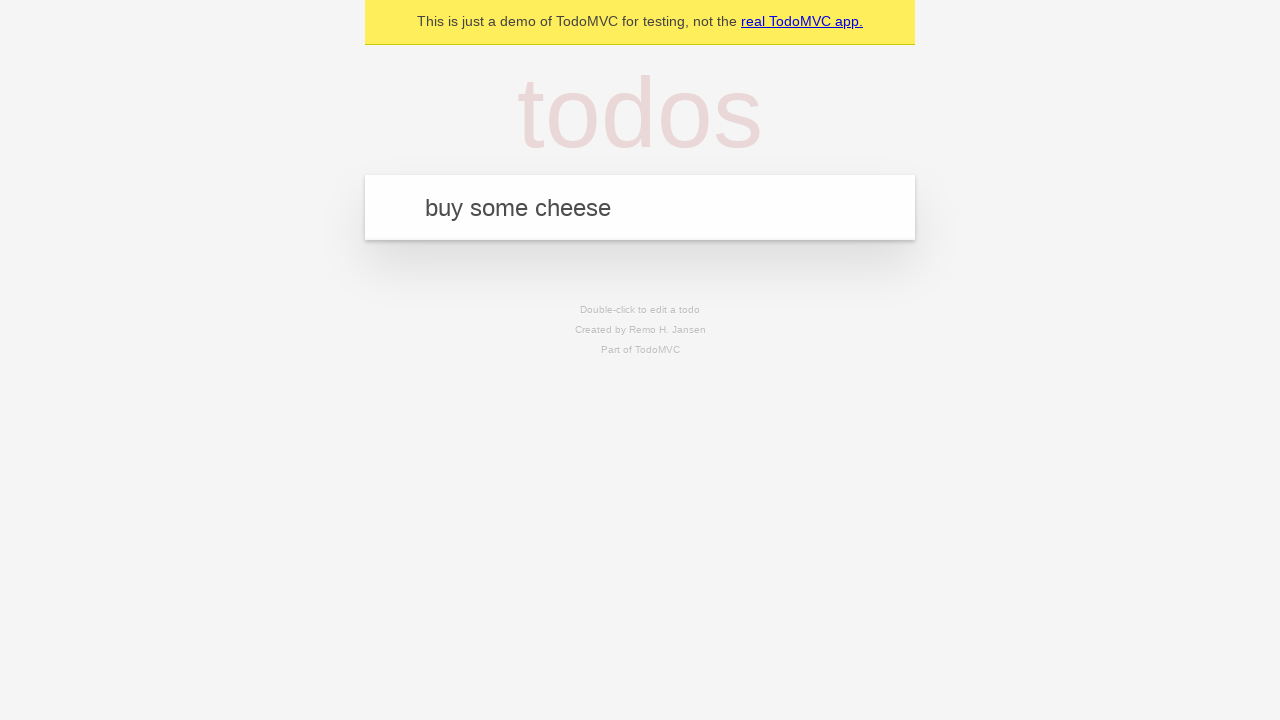

Pressed Enter to add the todo item on internal:attr=[placeholder="What needs to be done?"i]
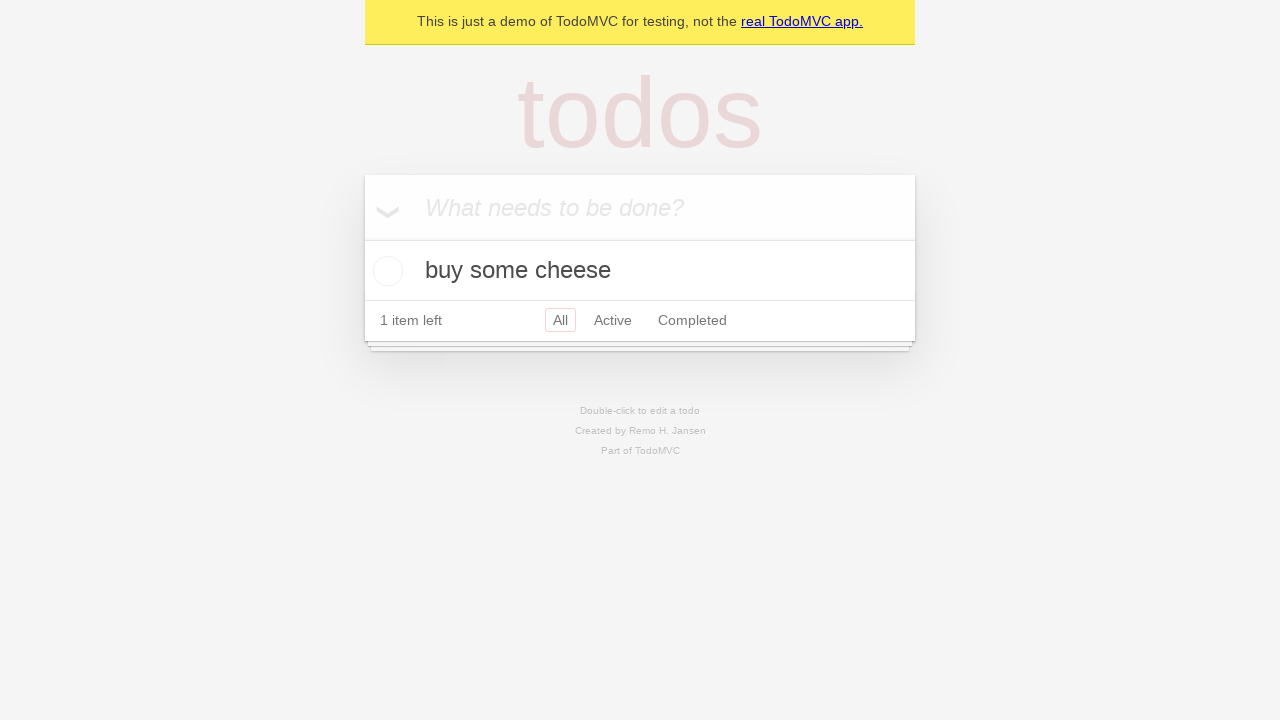

Main section became visible after adding item
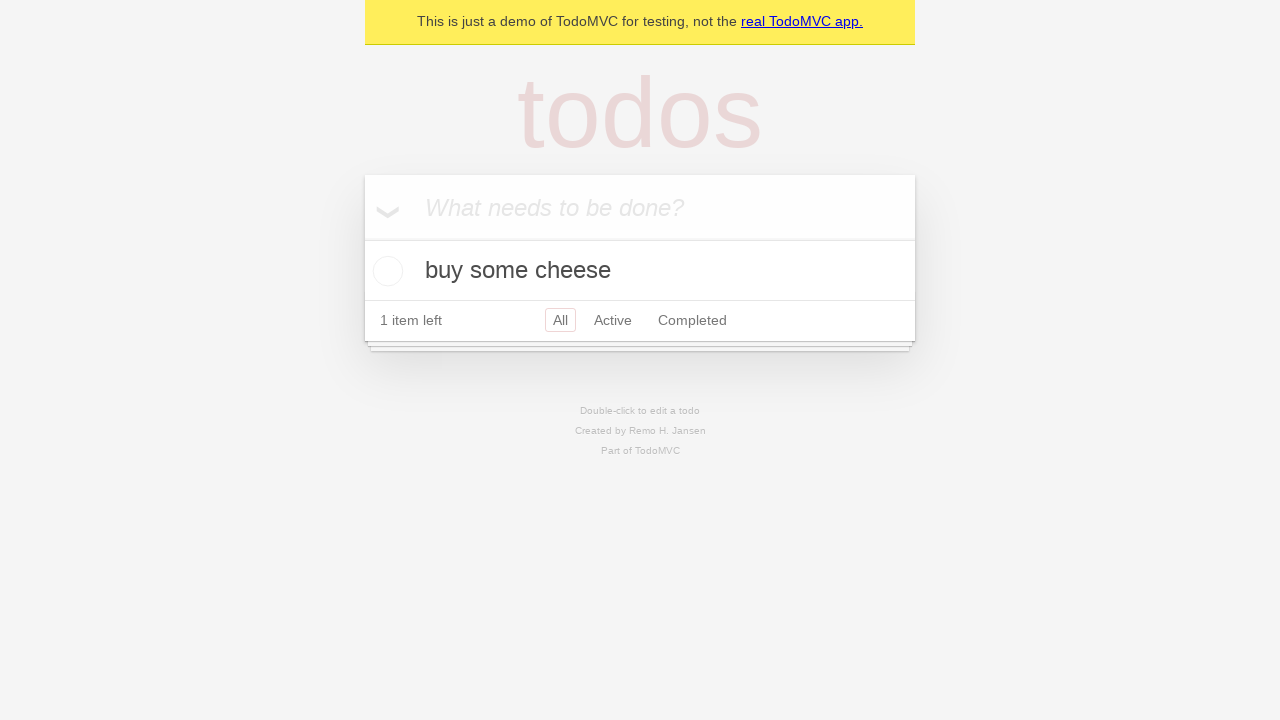

Footer section became visible after adding item
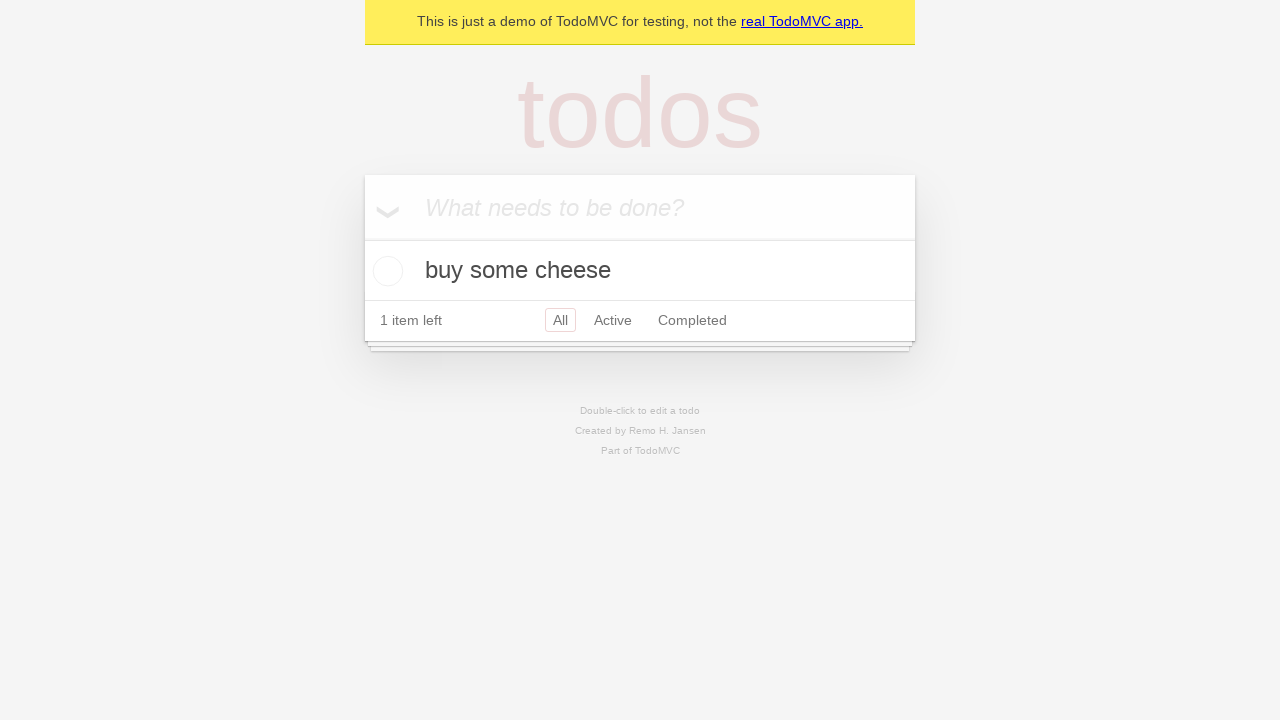

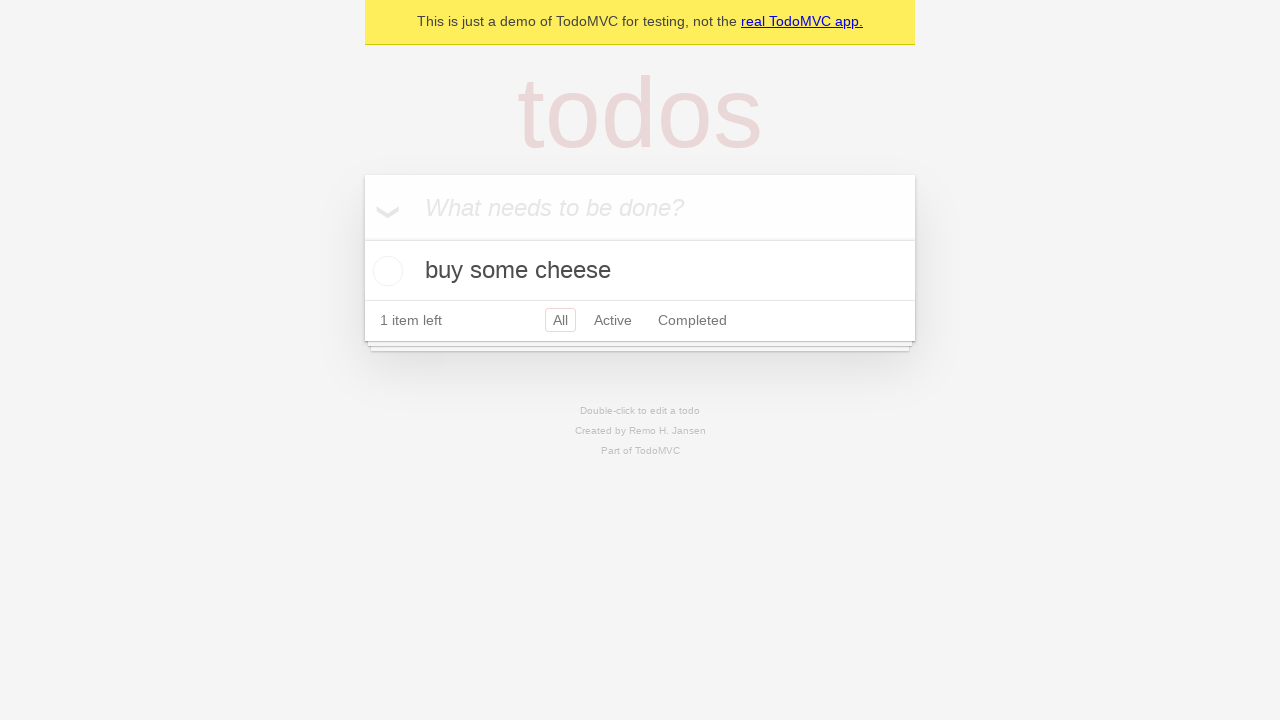